Tests checkbox, radio button, and show/hide functionality on an automation practice page by selecting specific options and toggling element visibility

Starting URL: https://rahulshettyacademy.com/AutomationPractice/

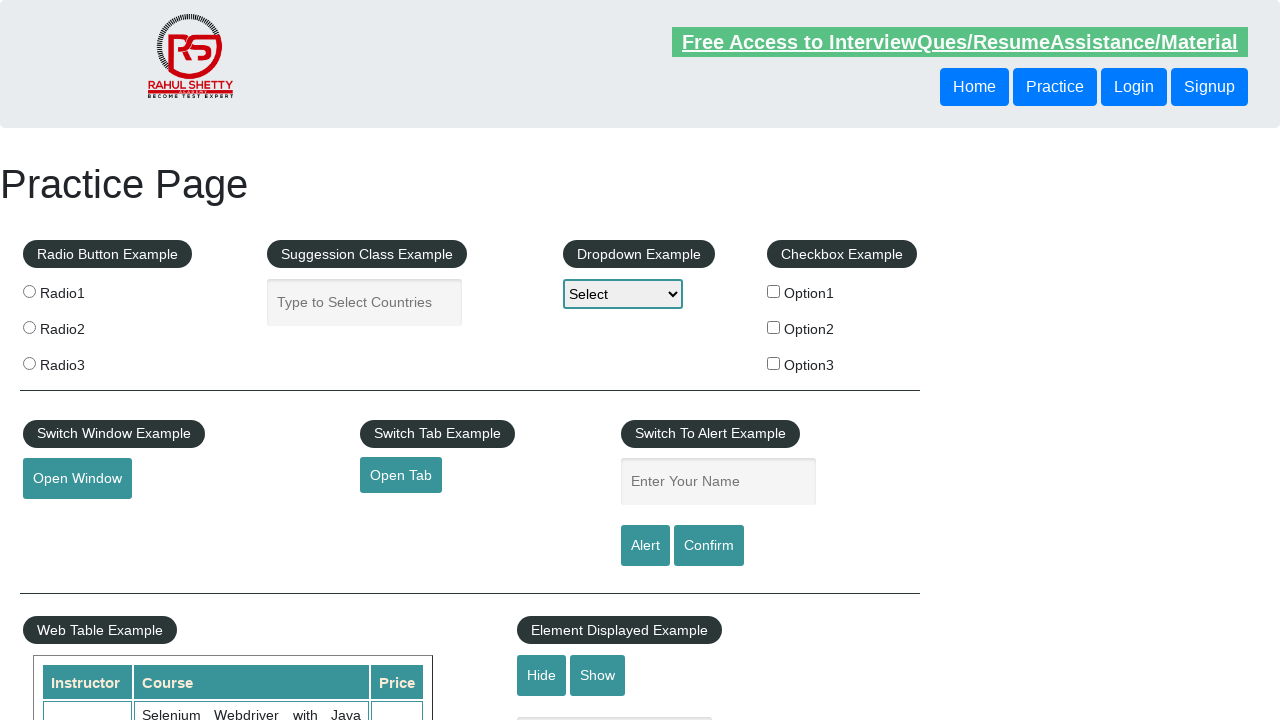

Navigated to automation practice page
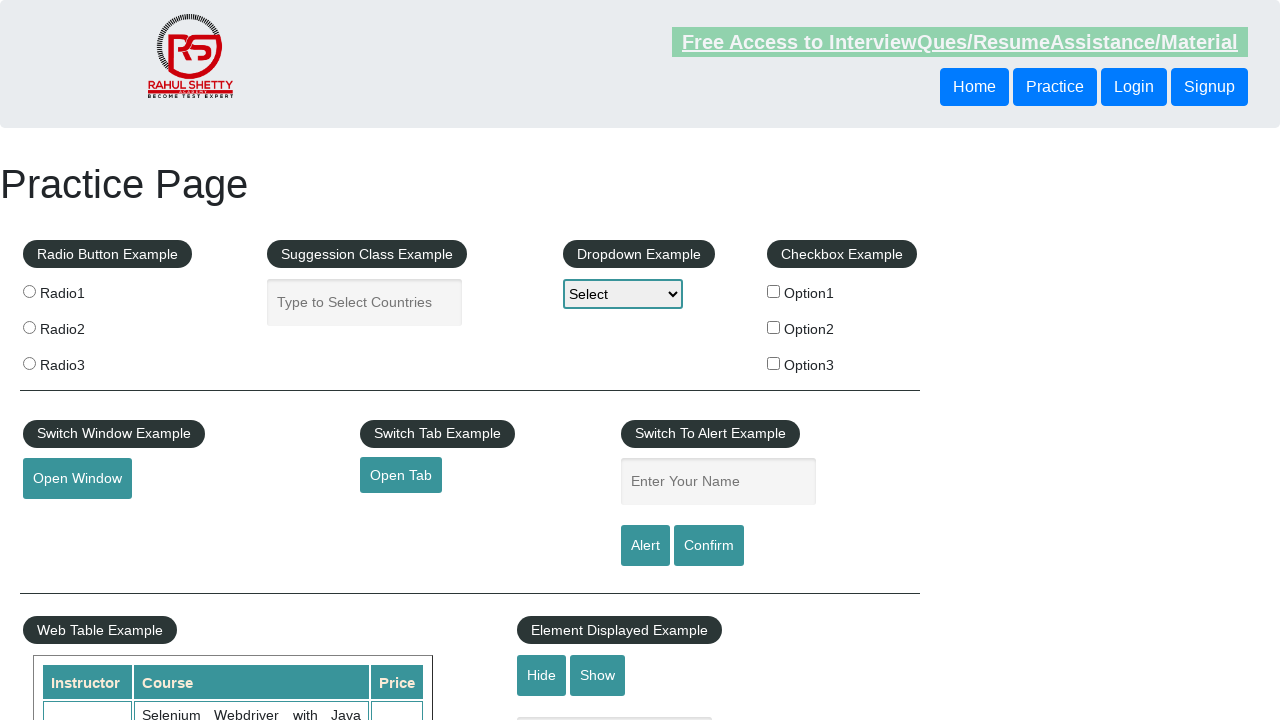

Located all checkbox elements
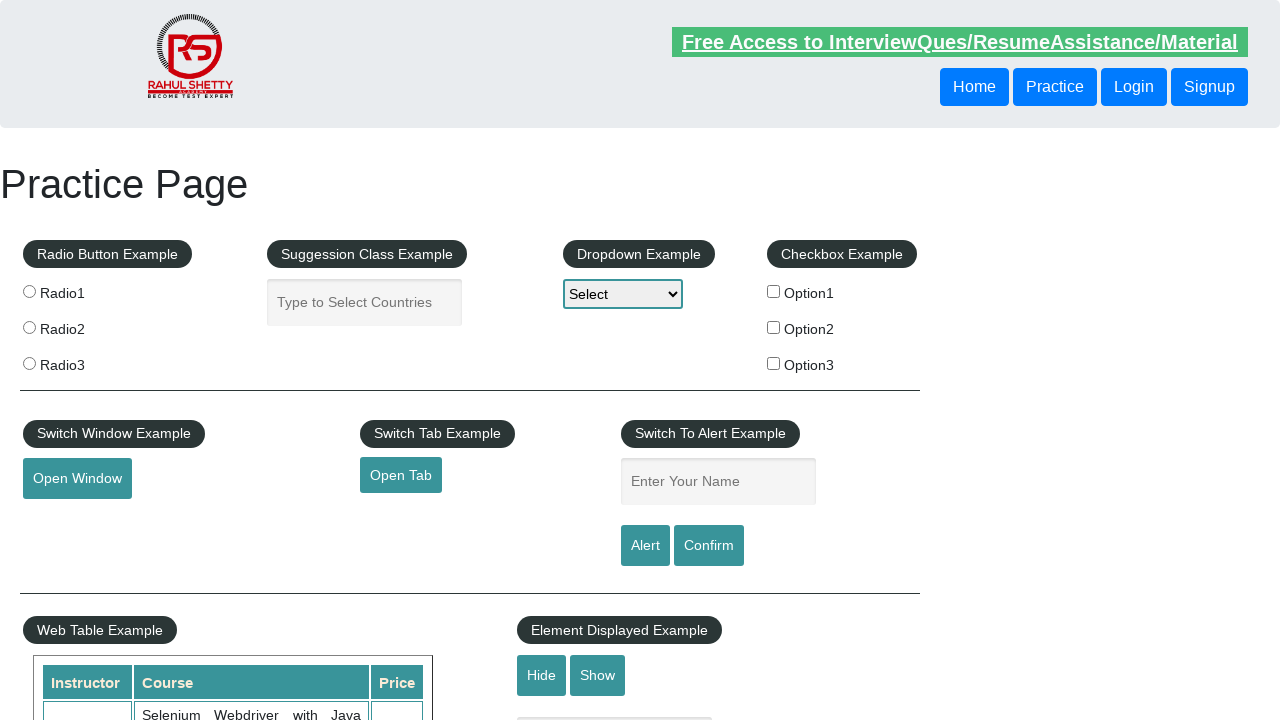

Selected checkbox with value 'option2' at (774, 327) on xpath=//input[@type='checkbox'] >> nth=1
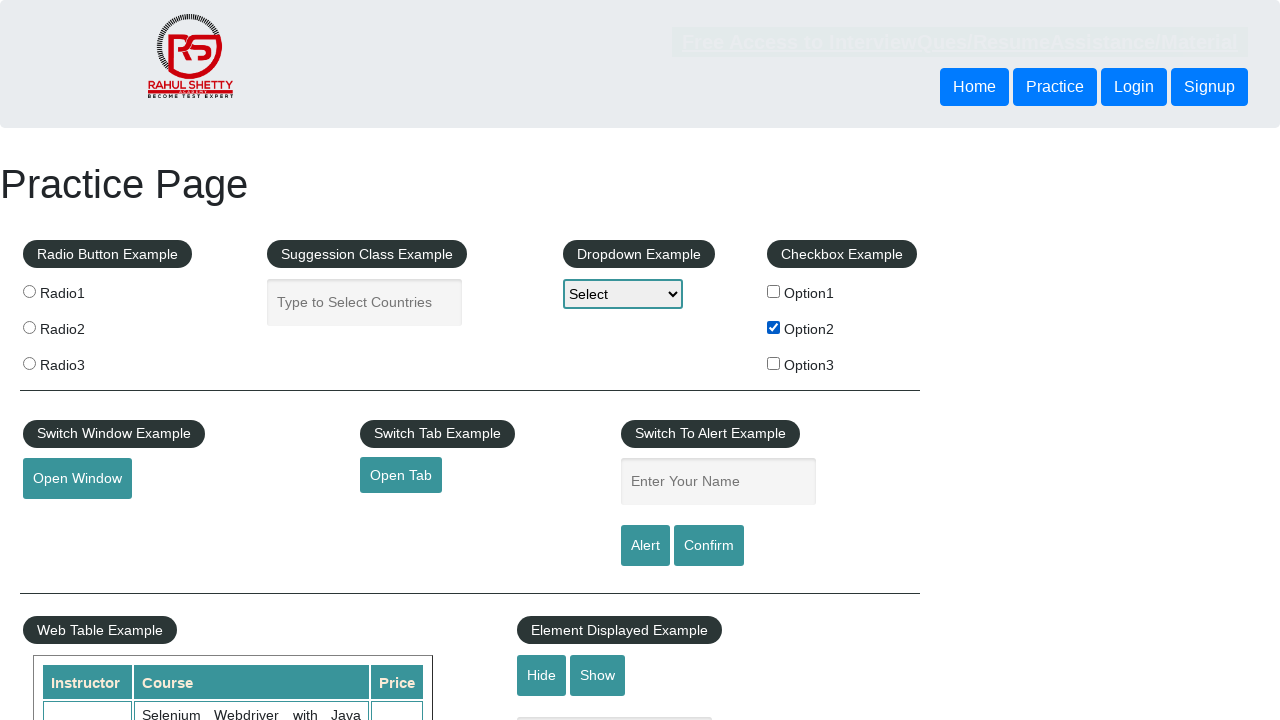

Located all radio button elements
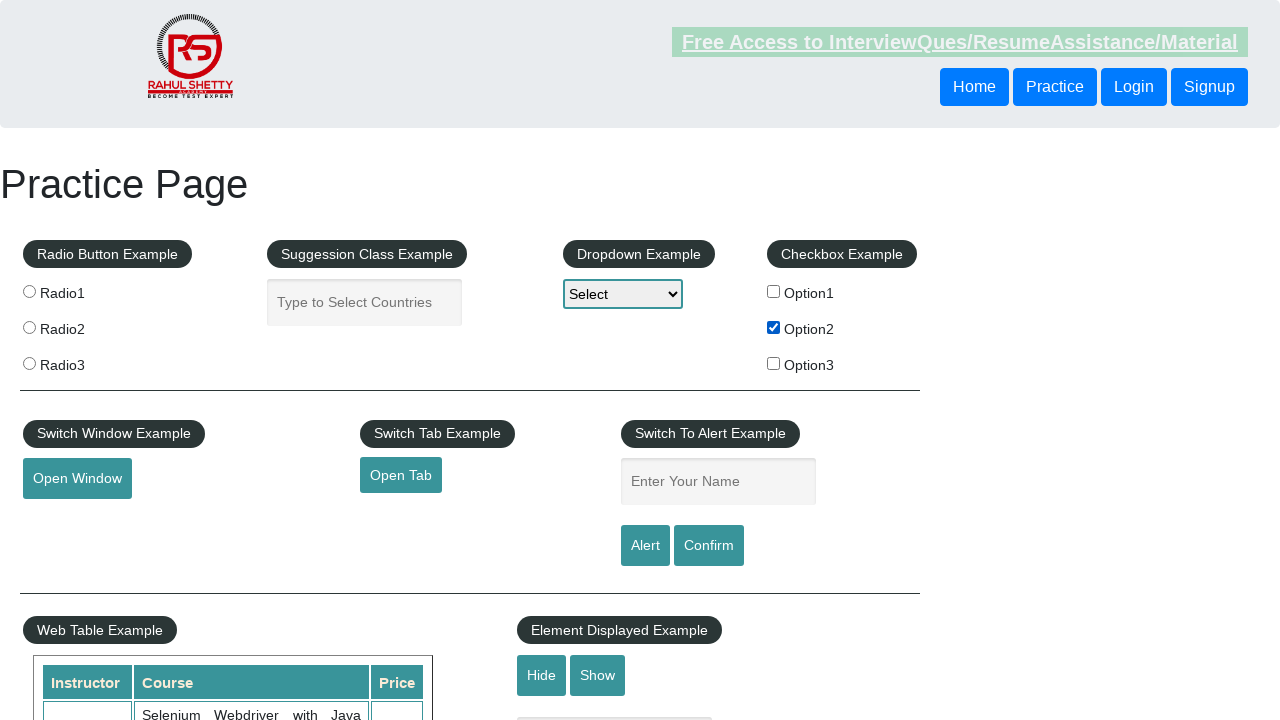

Clicked the 3rd radio button at (29, 363) on .radioButton >> nth=2
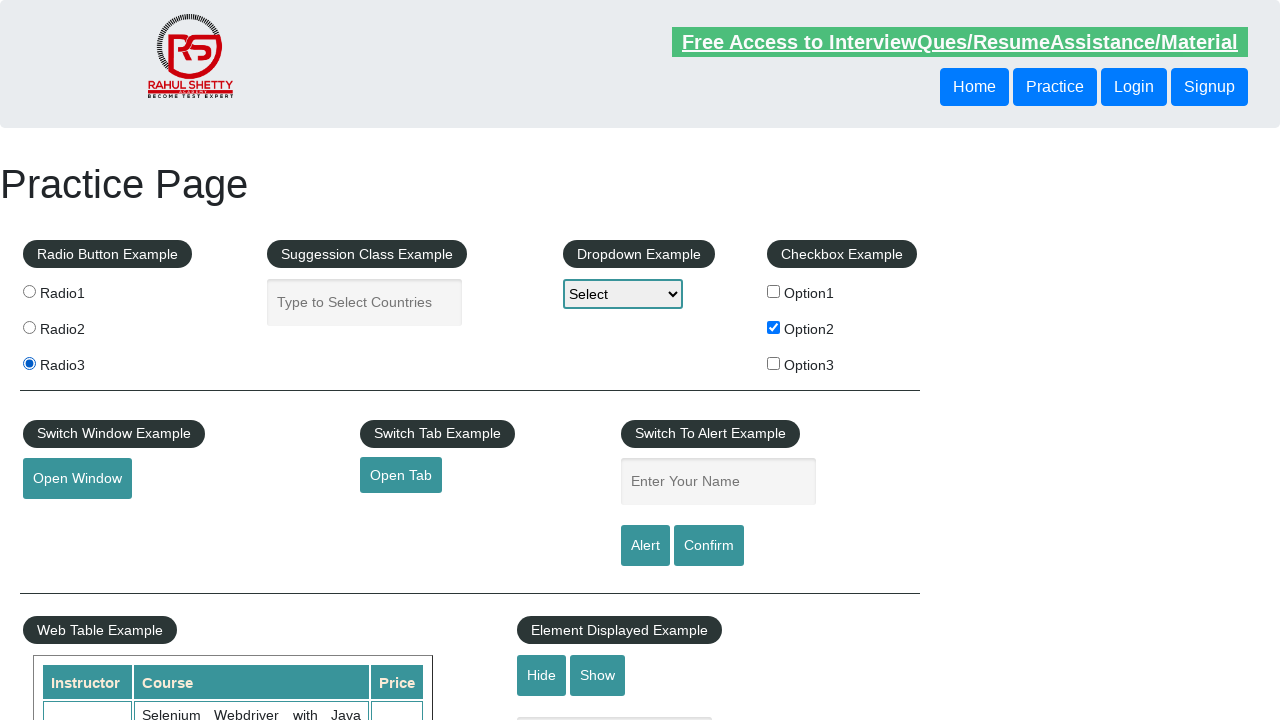

Clicked hide button to hide the text box at (542, 675) on #hide-textbox
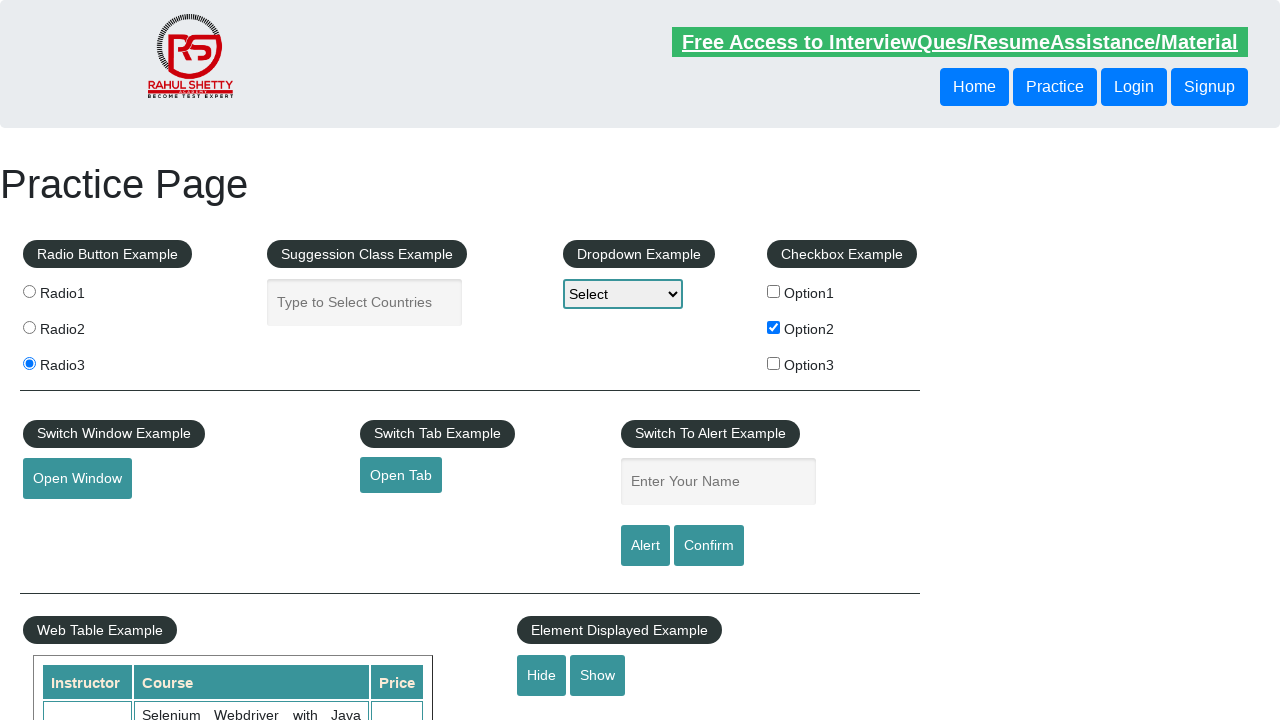

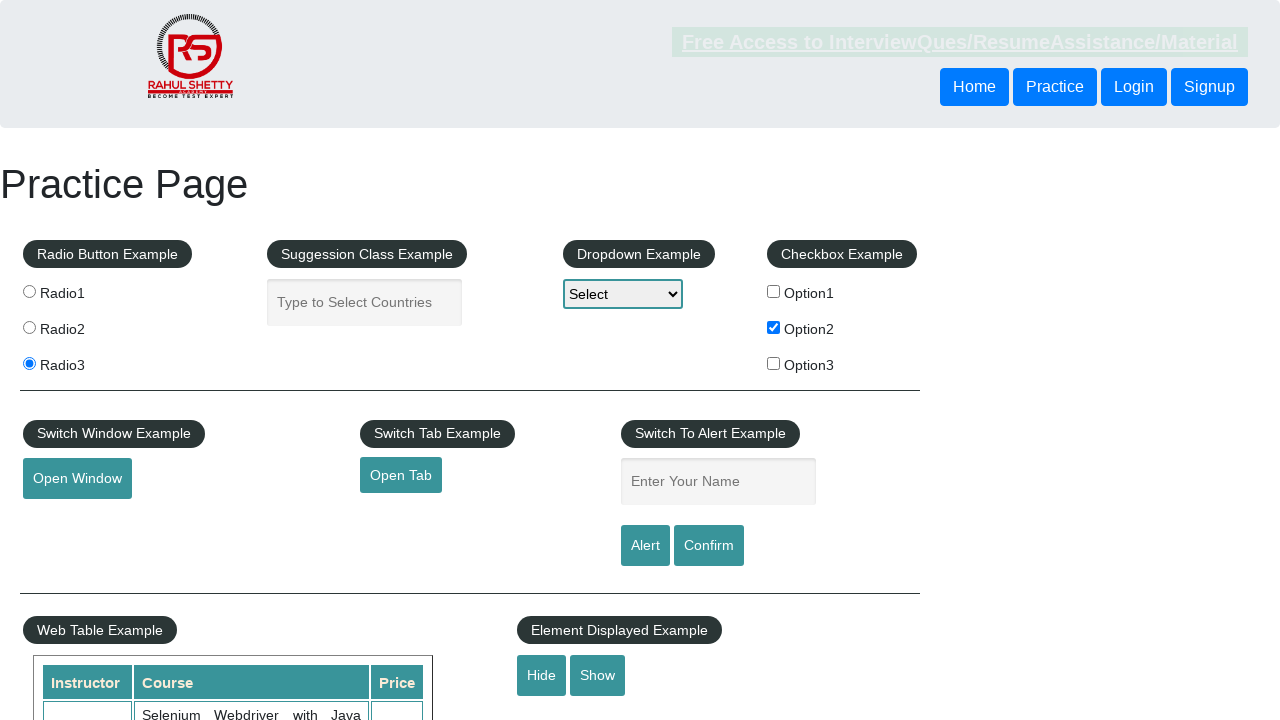